Navigates to the Applitools demo application and clicks the log-in button to access the app page

Starting URL: https://demo.applitools.com

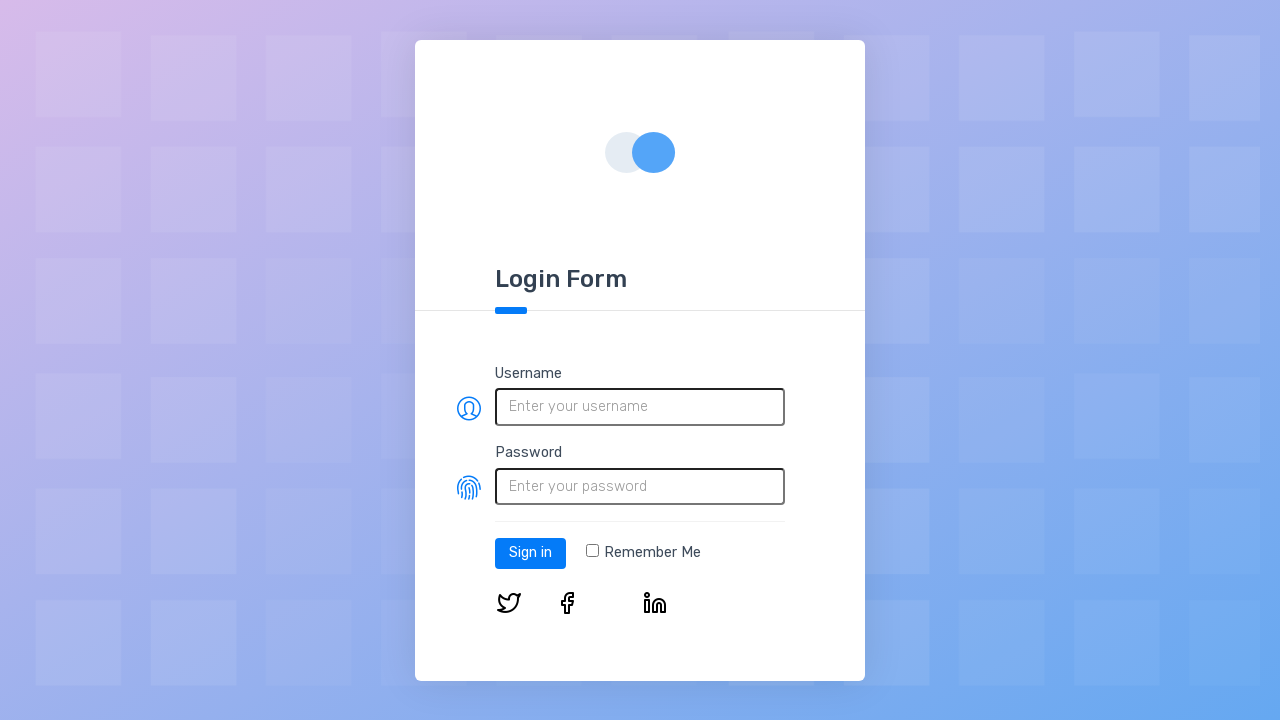

Login button selector loaded on demo.applitools.com
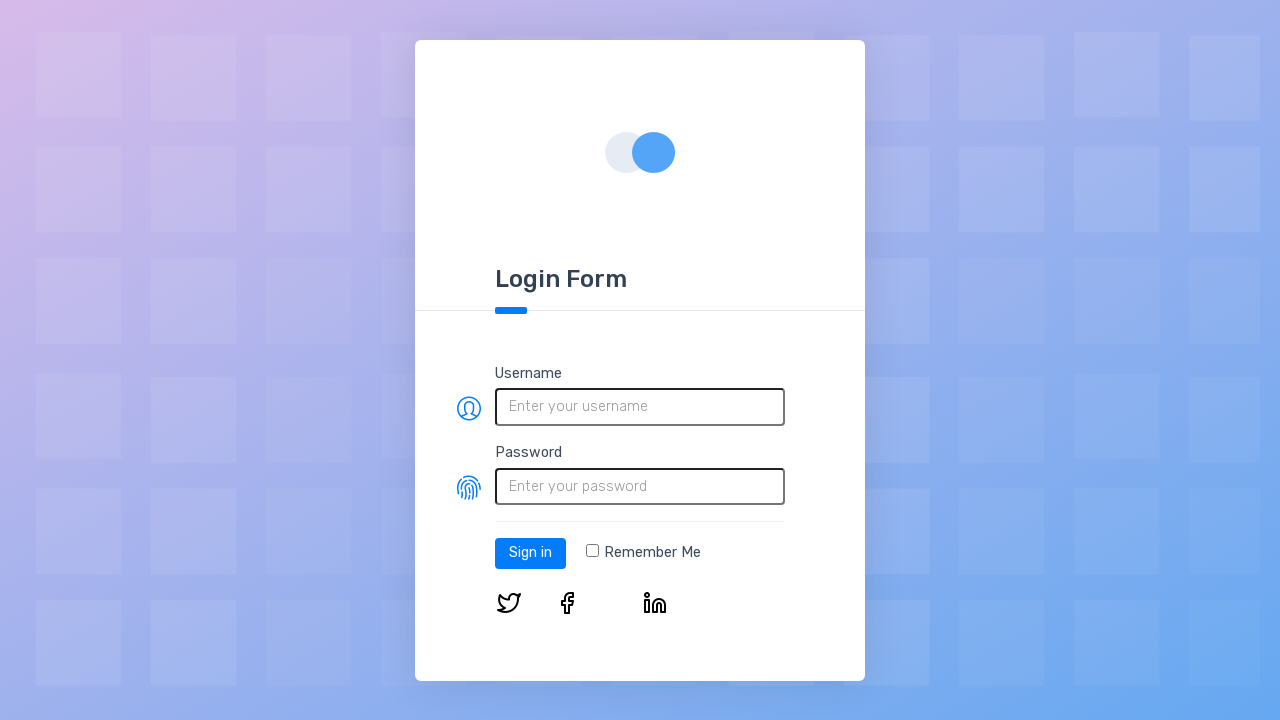

Clicked the log-in button at (530, 553) on #log-in
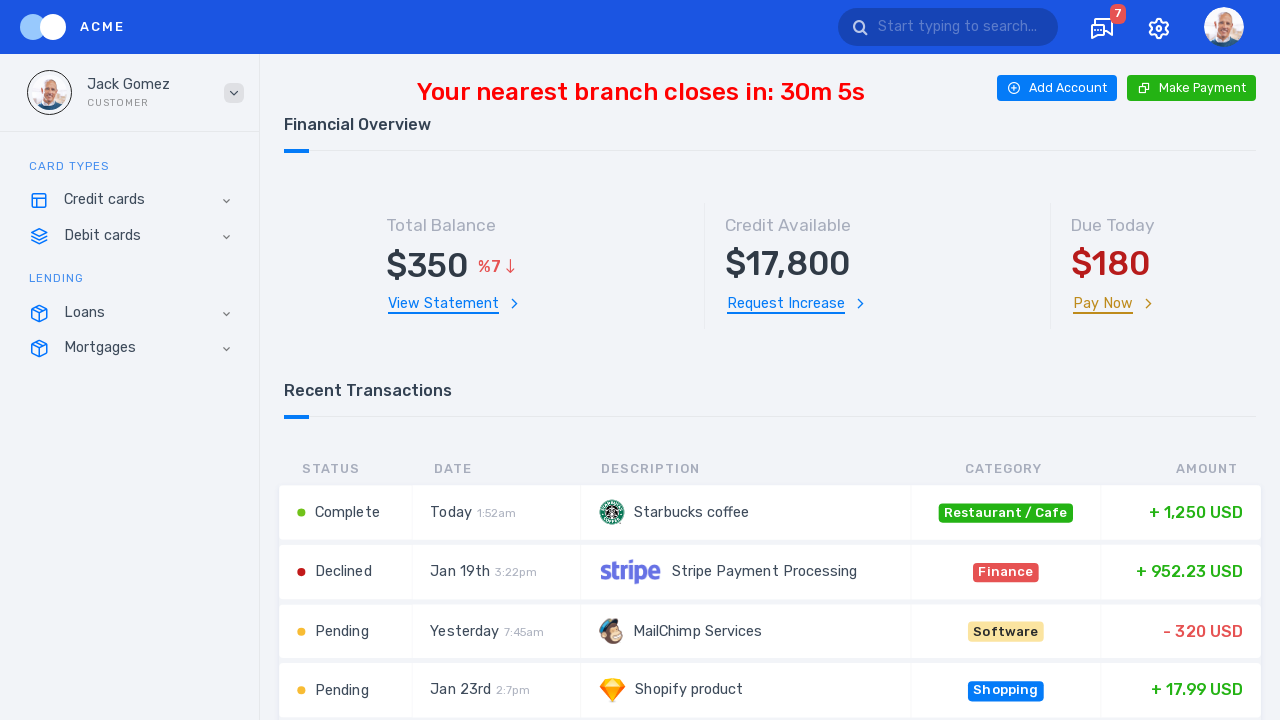

App page loaded after login with networkidle state
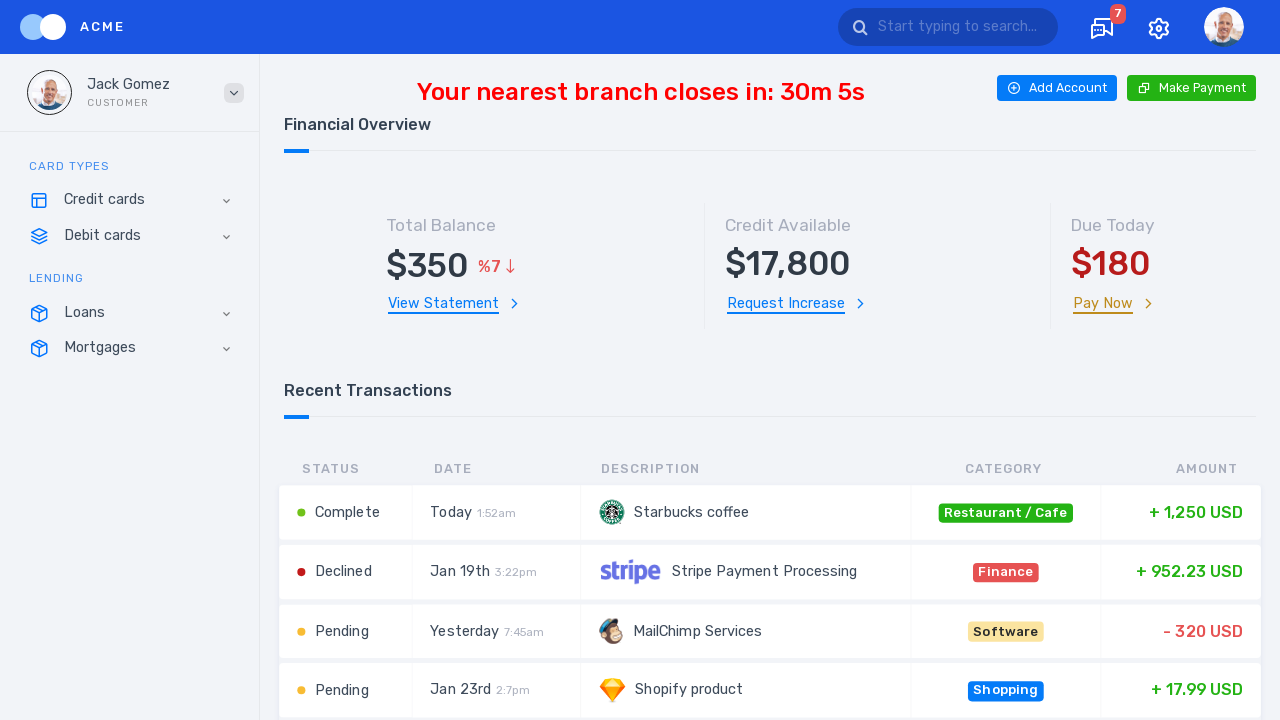

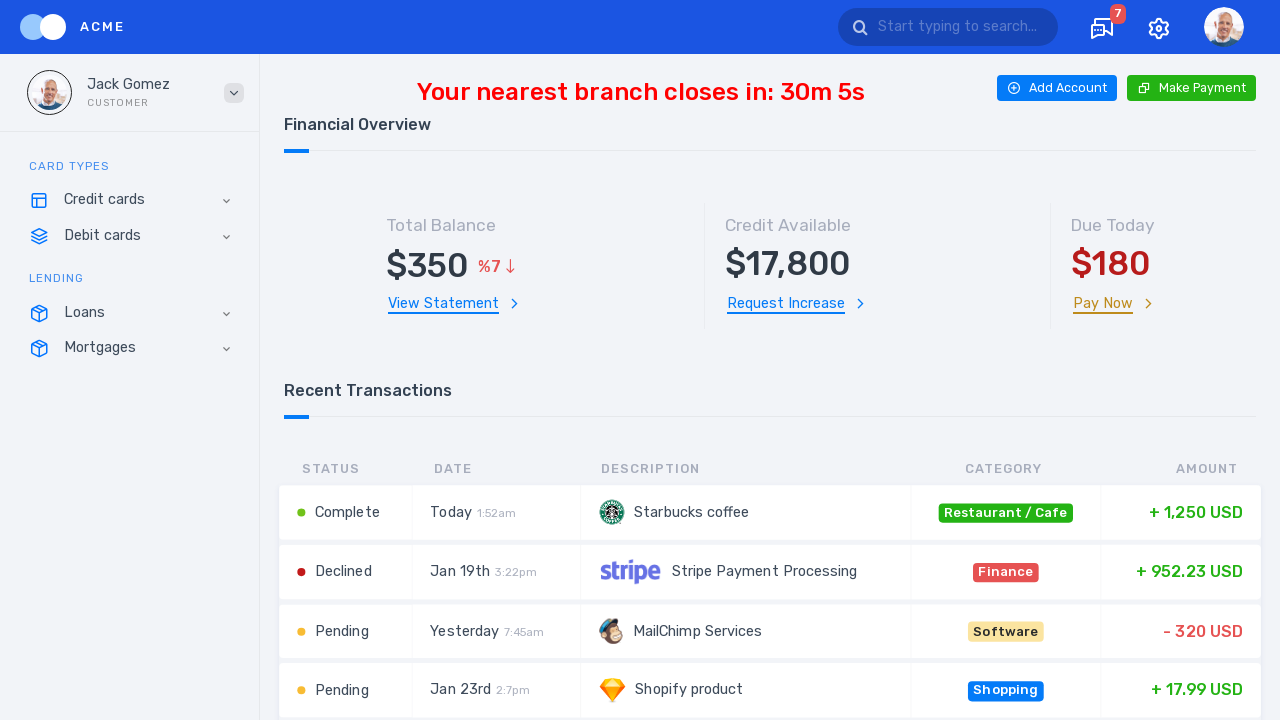